Tests window/popup handling by clicking a link that opens a new browser window, switching to that child window, and filling an email field on a form.

Starting URL: https://opensource-demo.orangehrmlive.com/web/index.php/auth/login

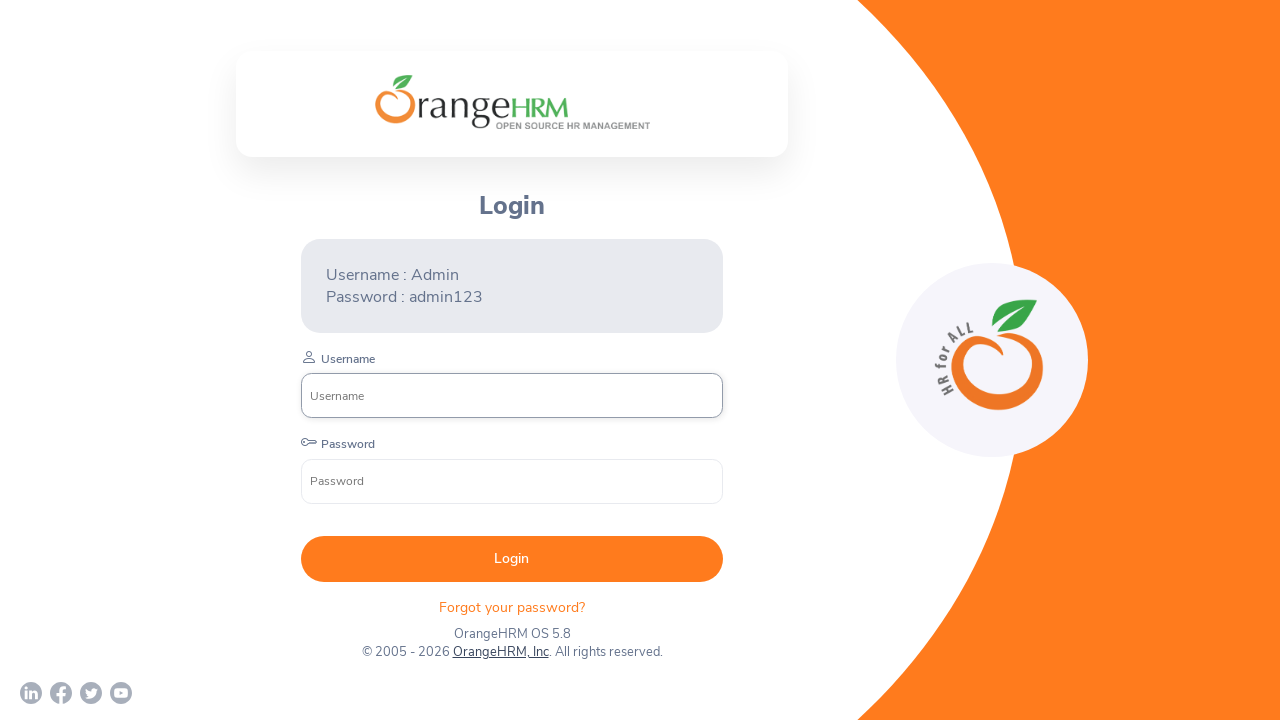

Clicked 'OrangeHRM, Inc' link to open new window at (500, 652) on text=OrangeHRM, Inc
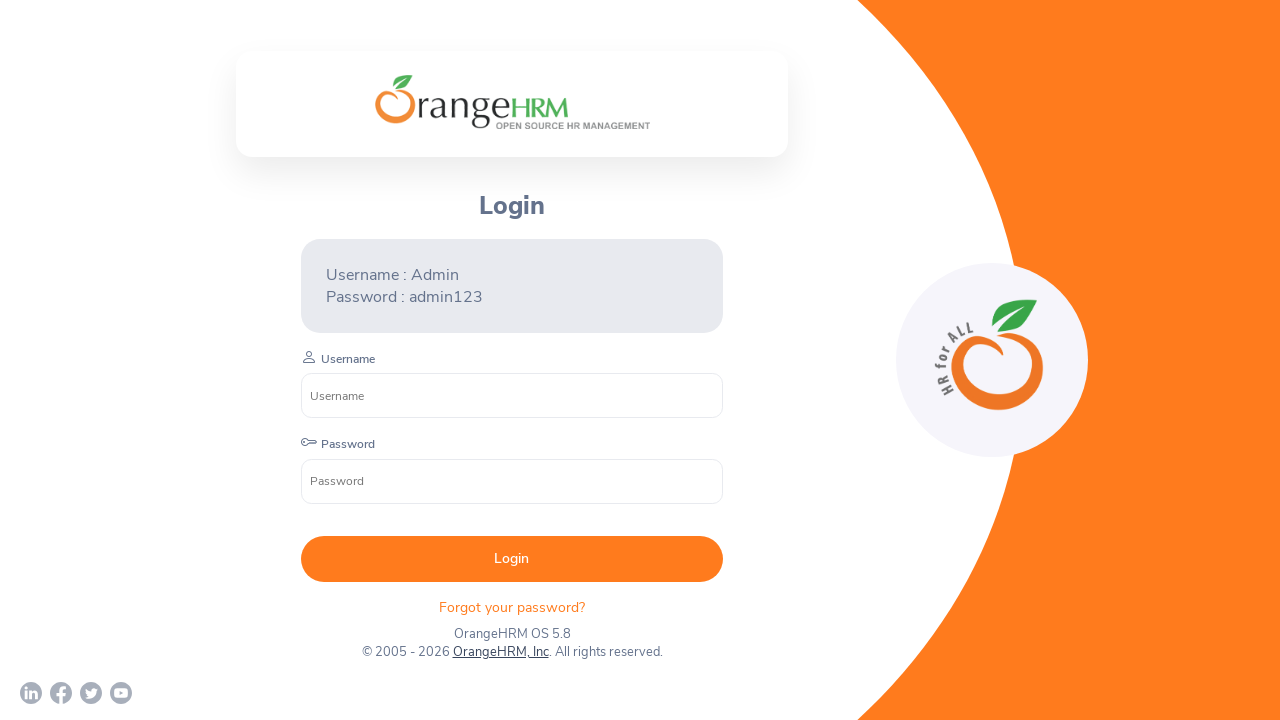

Captured new child window/popup
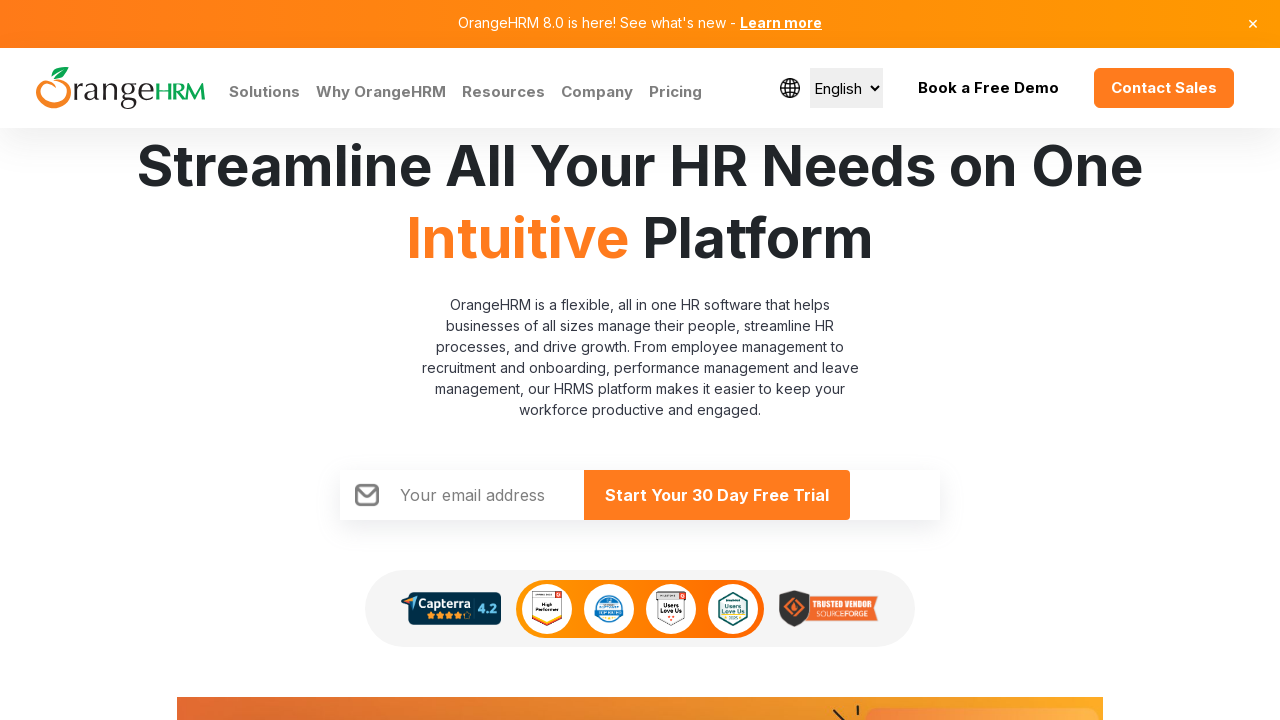

Child window finished loading
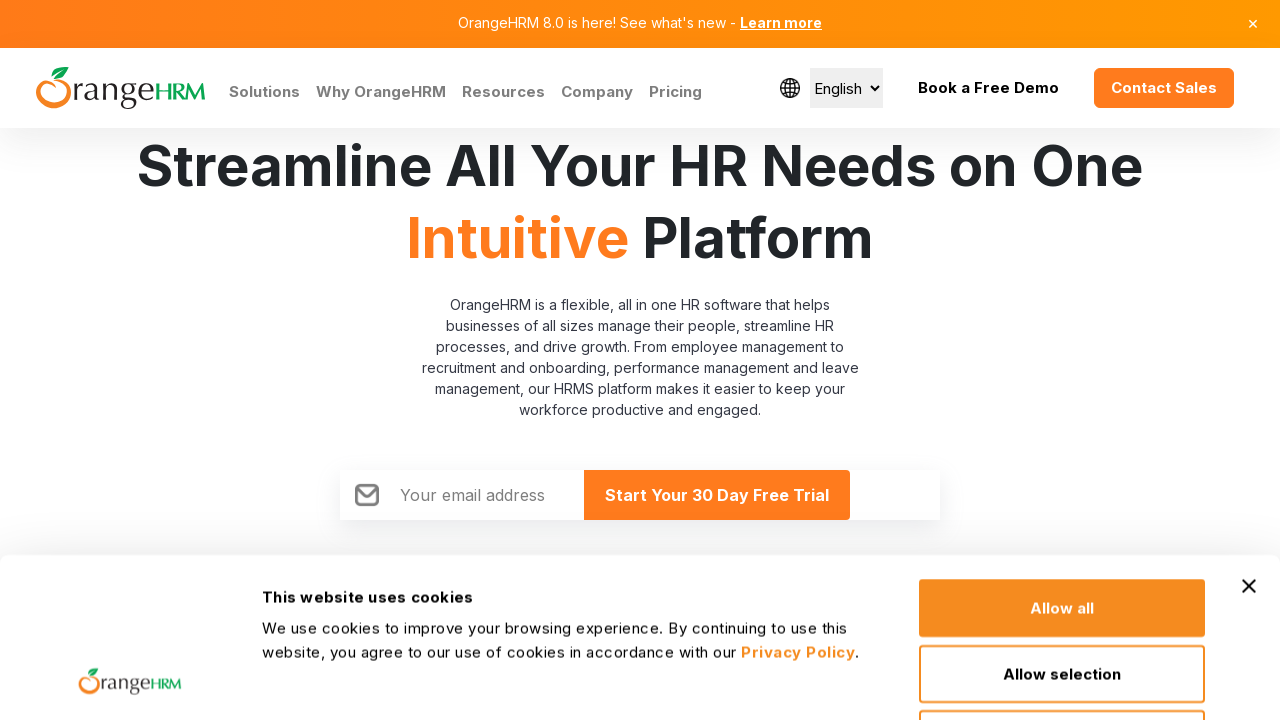

Filled email field with 'test@gmail.com' in child window on input#Form_submitForm_EmailHomePage
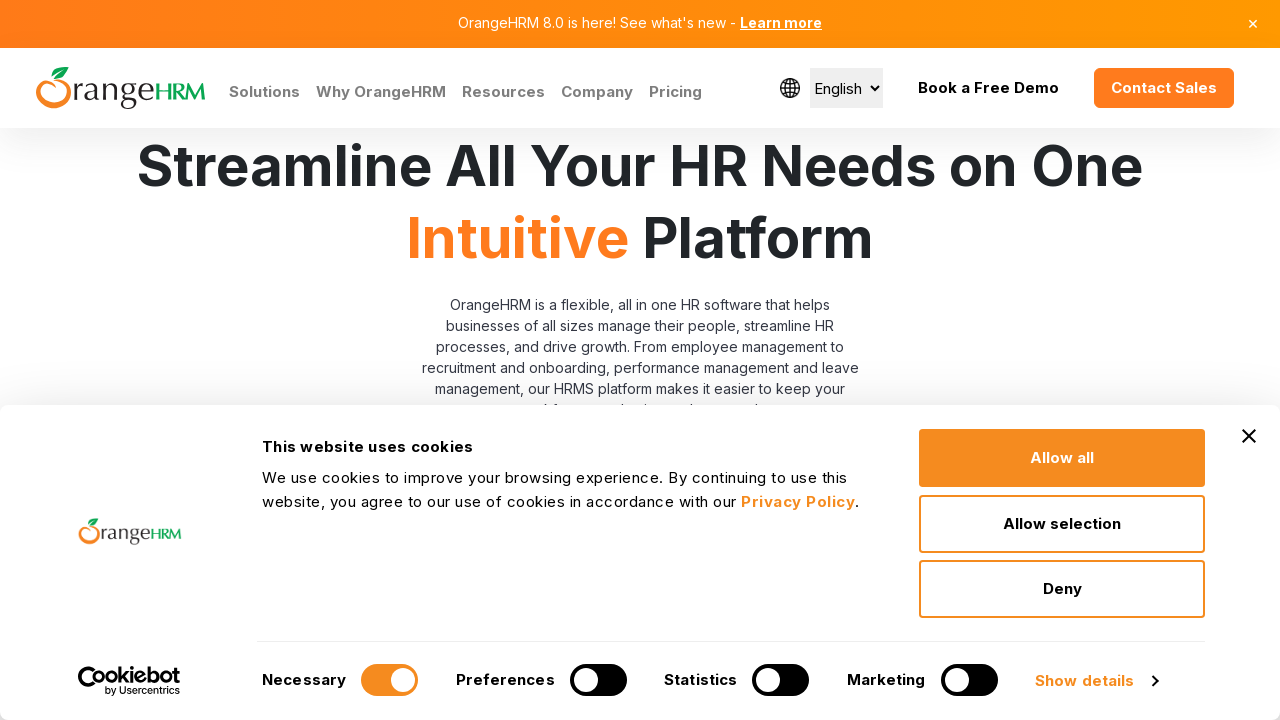

Closed child window/popup
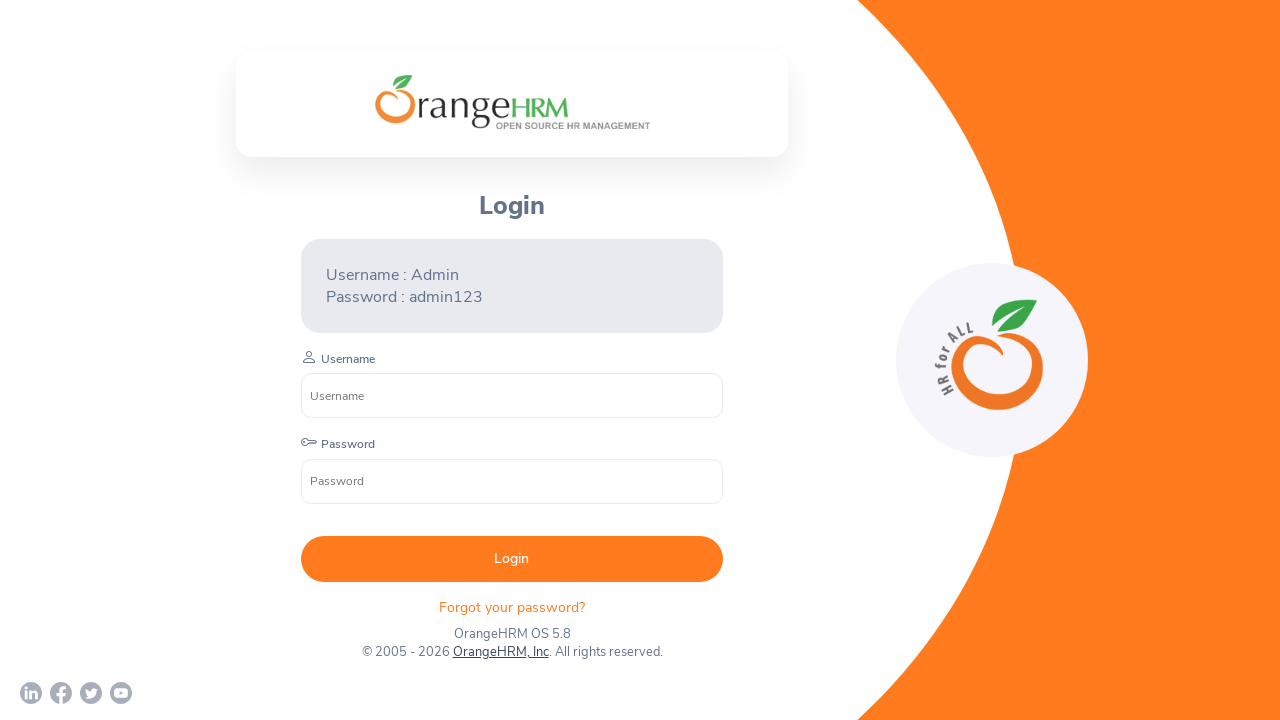

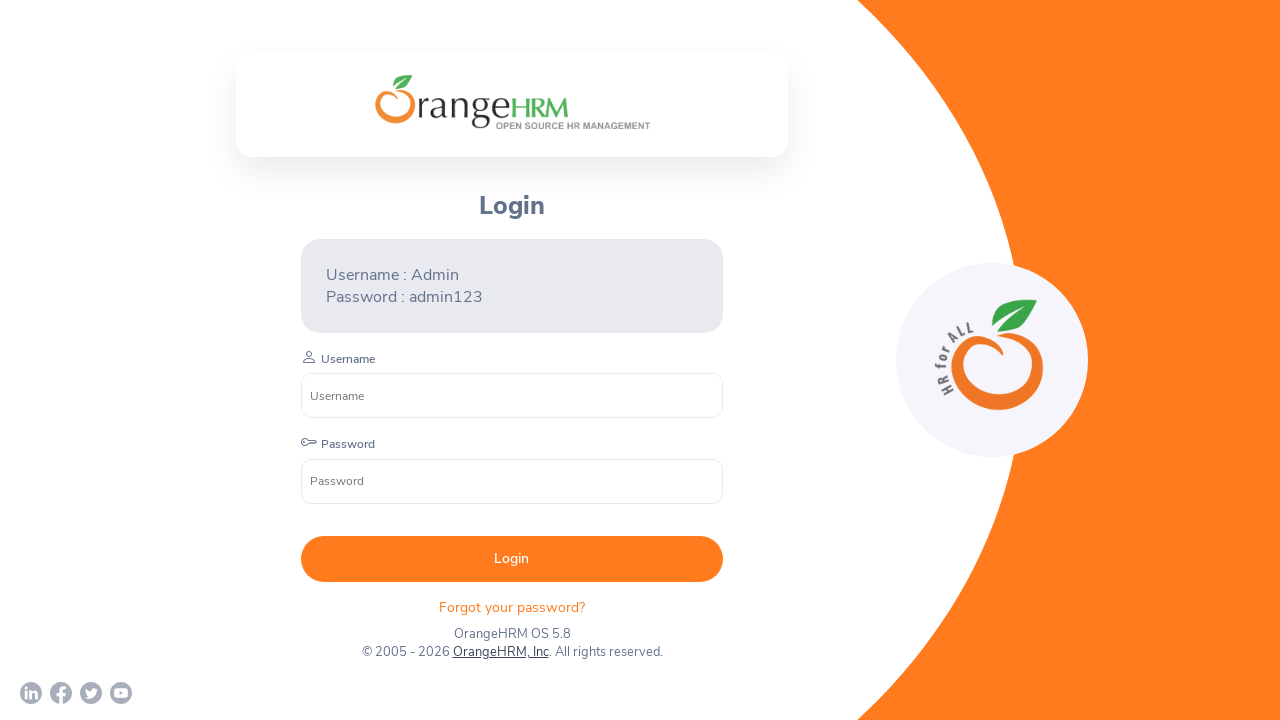